Tests registration form (first iteration) by filling required fields and submitting the form to verify successful registration.

Starting URL: http://suninjuly.github.io/registration1.html

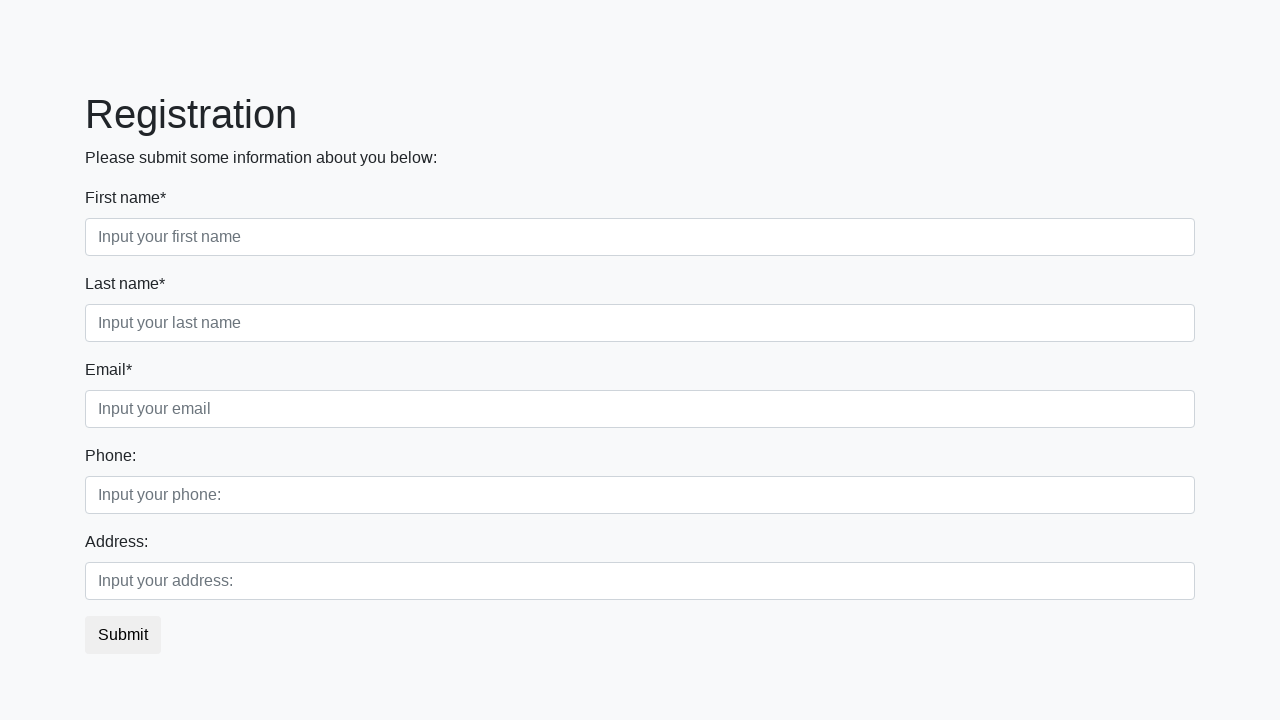

Filled first name field with 'Alexander' on [required].first
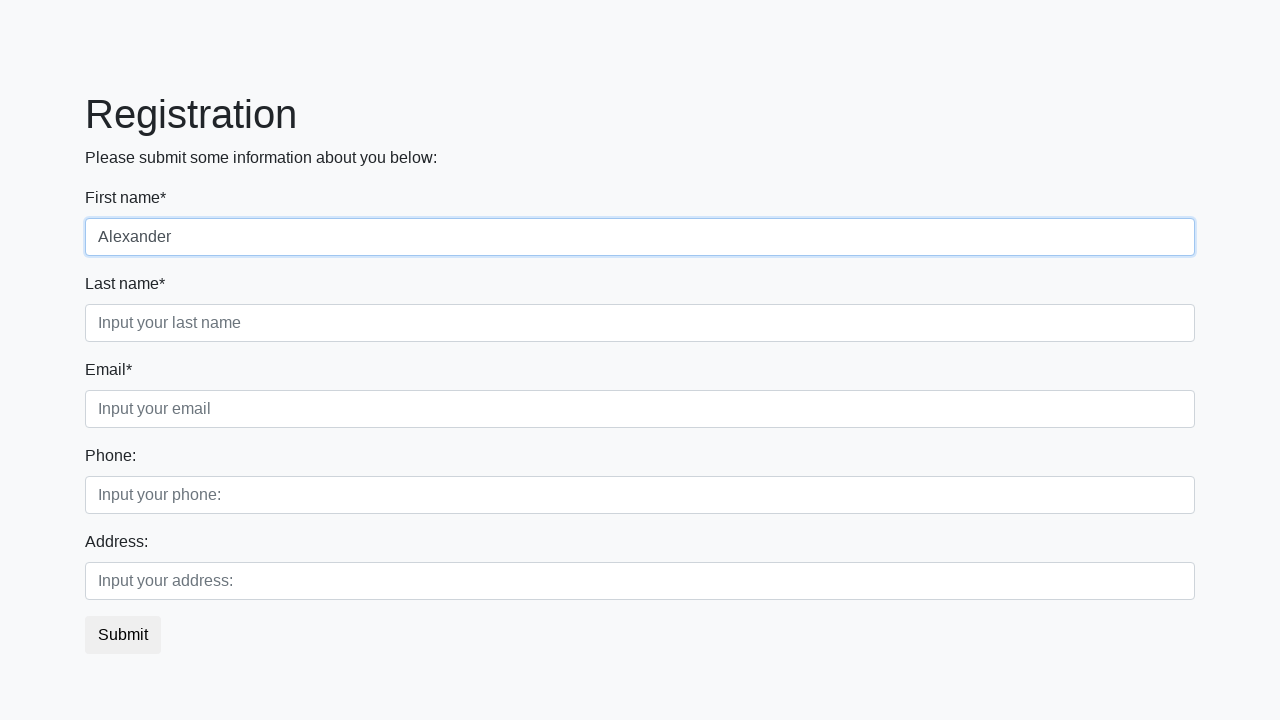

Filled last name field with 'Smith' on [required].second
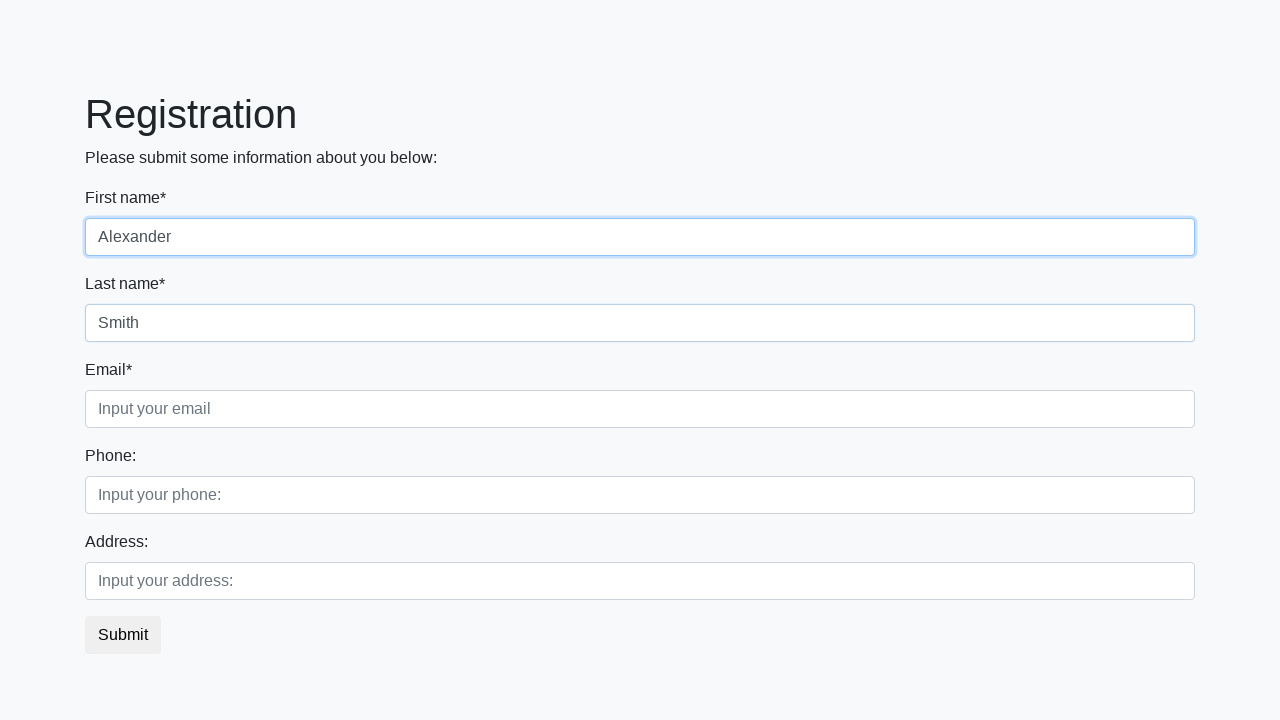

Filled email field with 'alex.smith@testmail.org' on [required].third
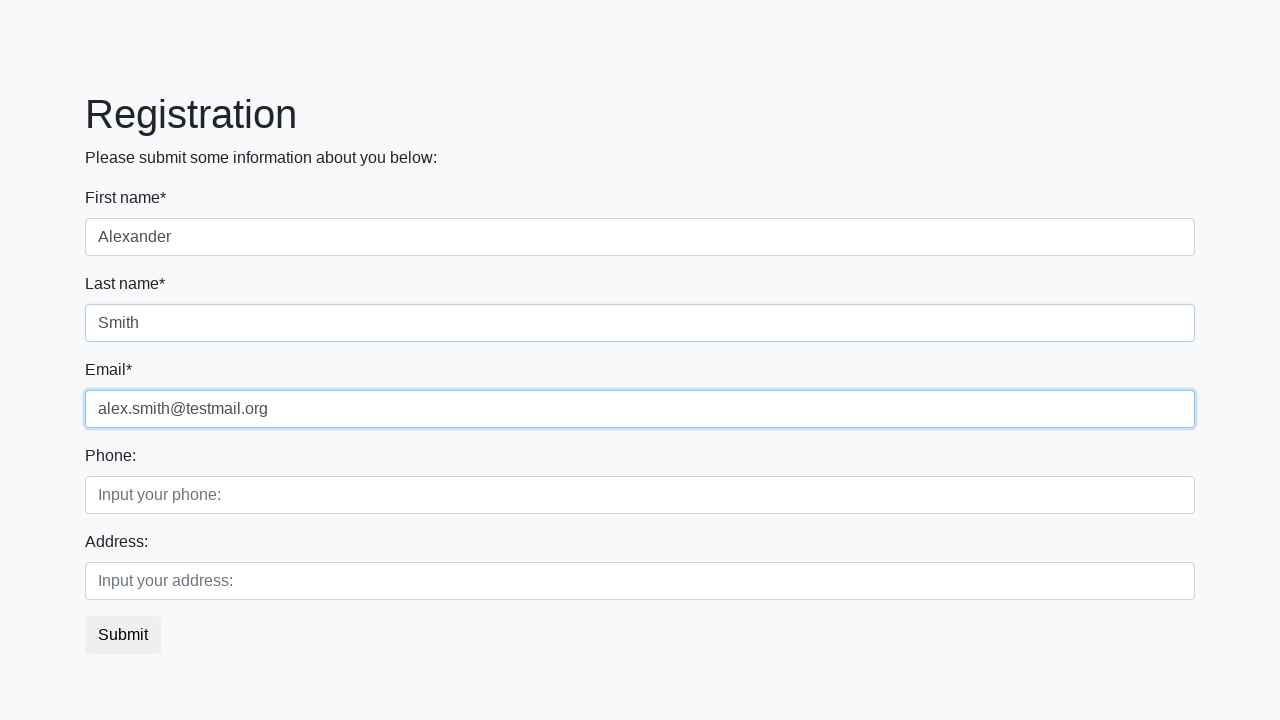

Clicked submit button to register at (123, 635) on button.btn
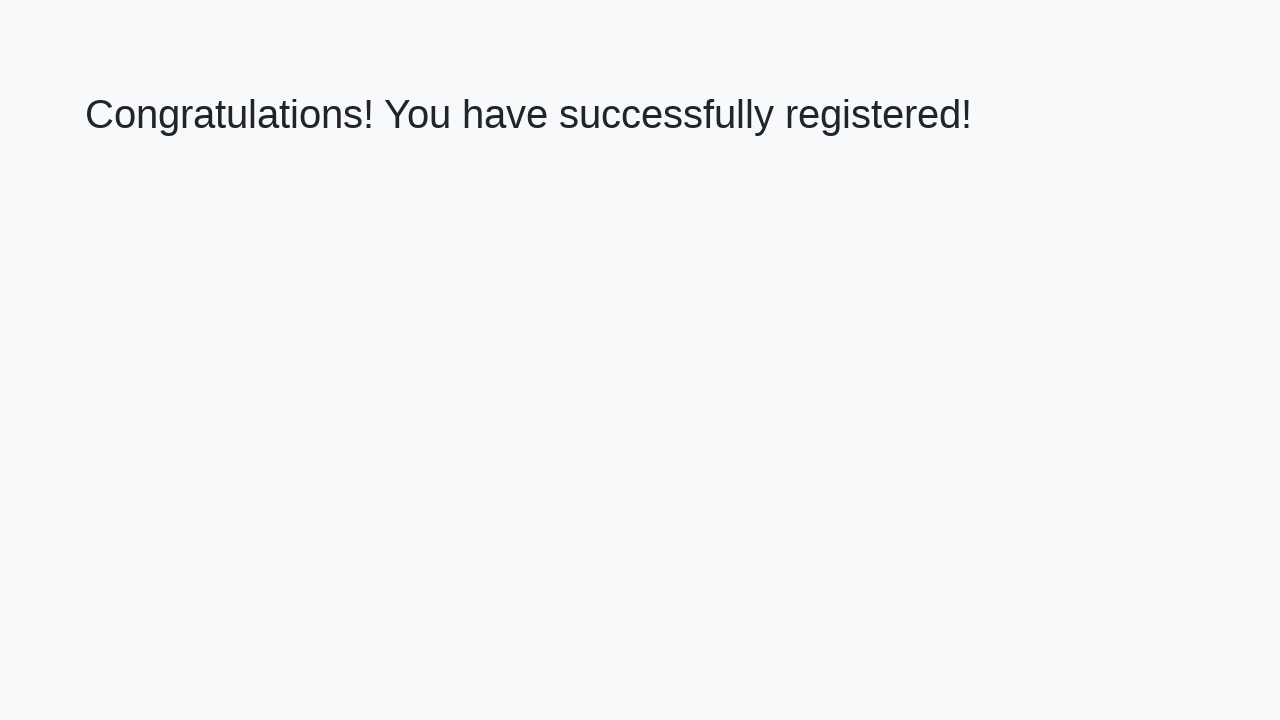

Success message displayed on registration completion
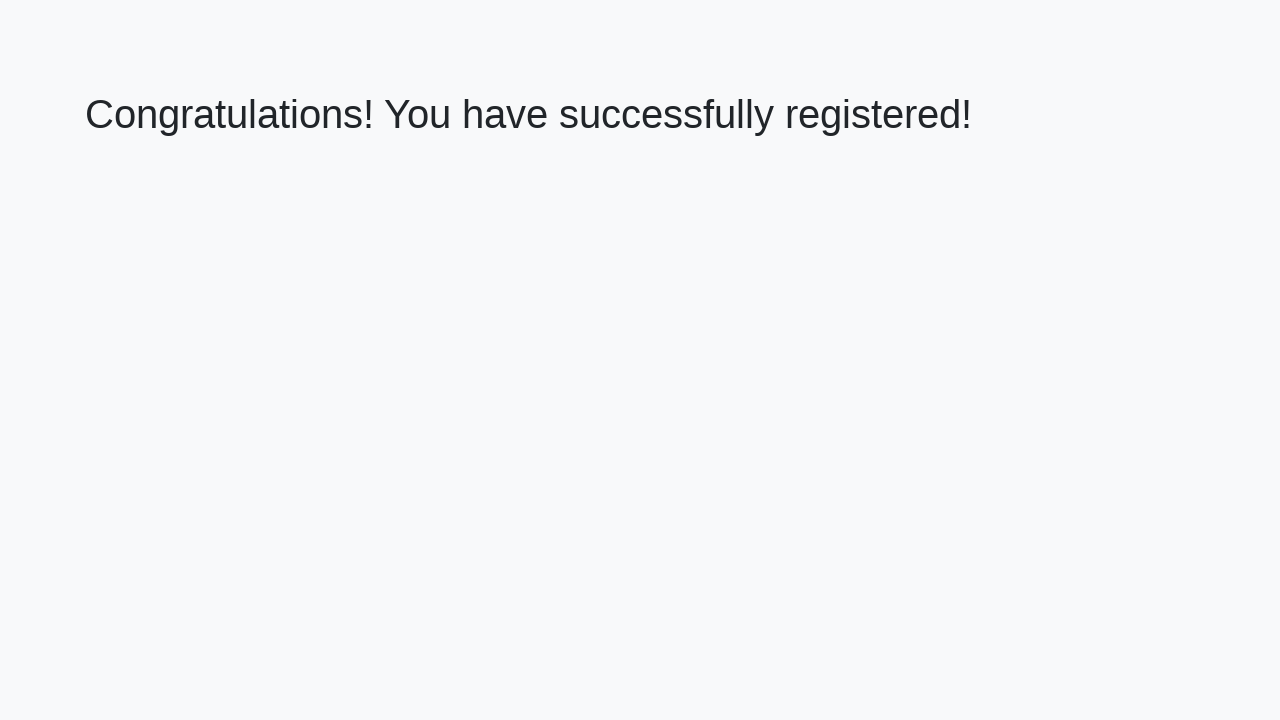

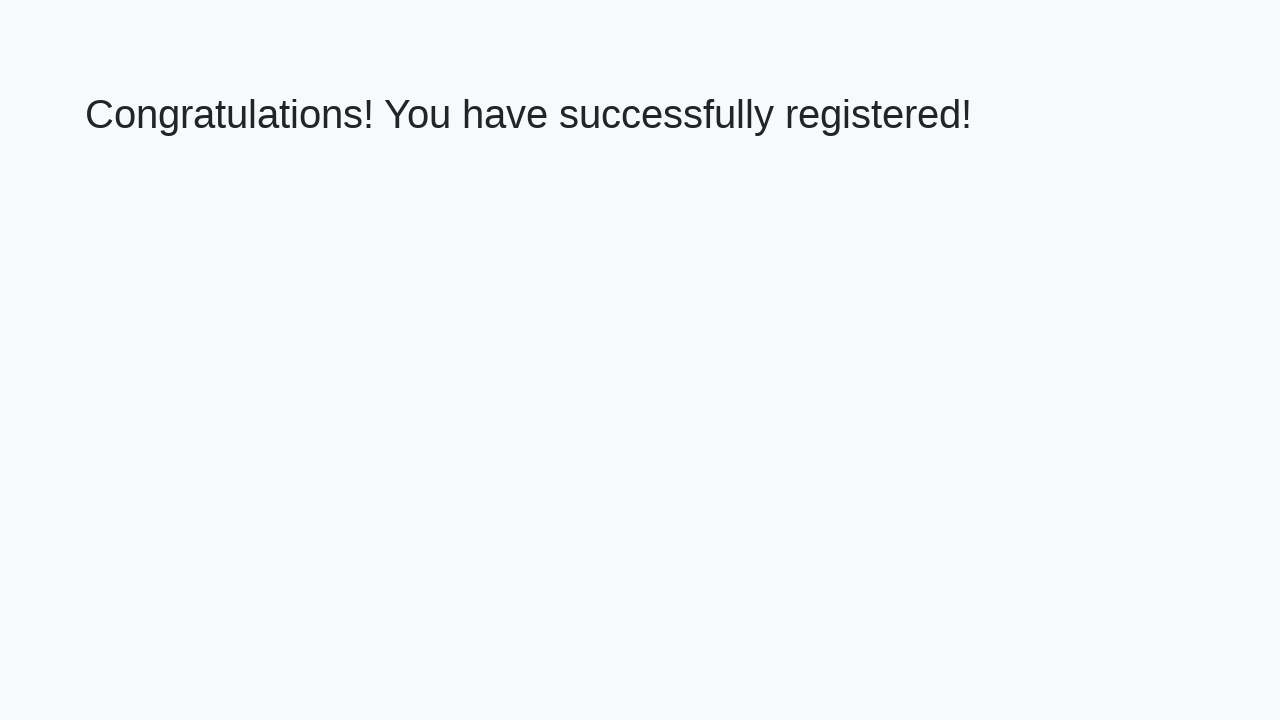